Tests passenger count selection by opening a dropdown and incrementing the adult count multiple times

Starting URL: https://rahulshettyacademy.com/dropdownsPractise/

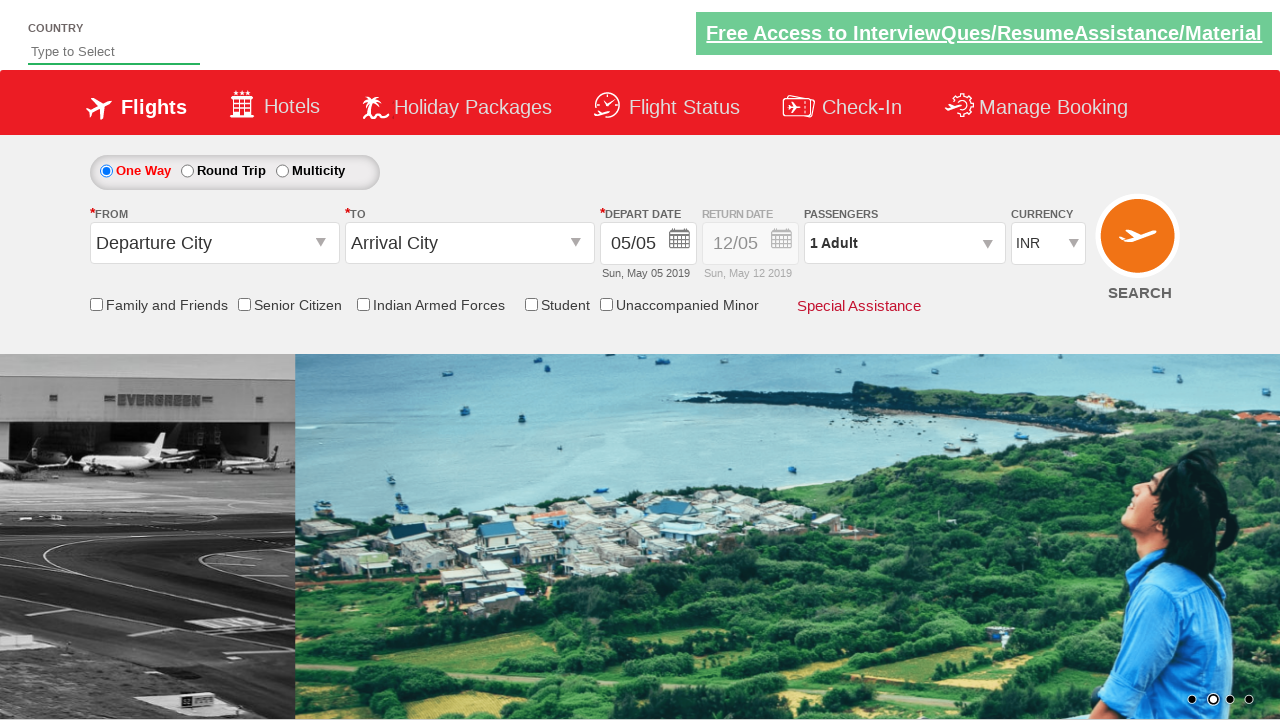

Clicked on passenger info dropdown to open it at (904, 243) on #divpaxinfo
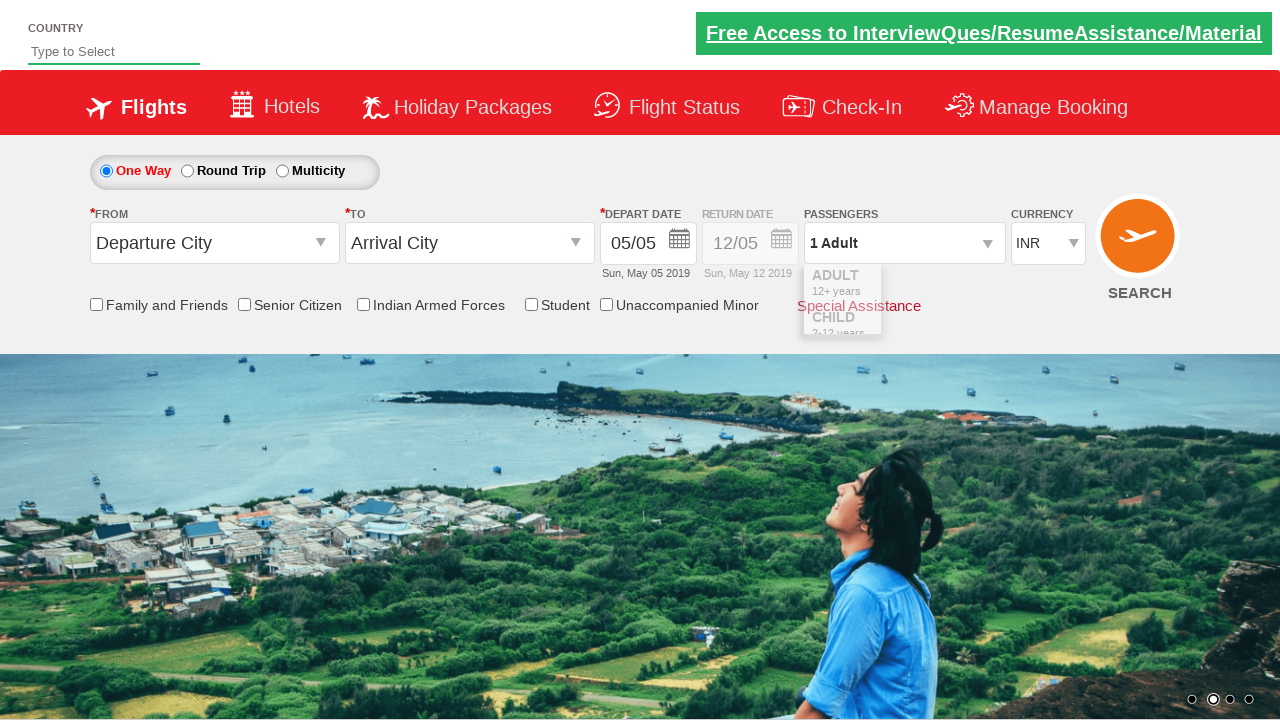

Waited for dropdown to fully open
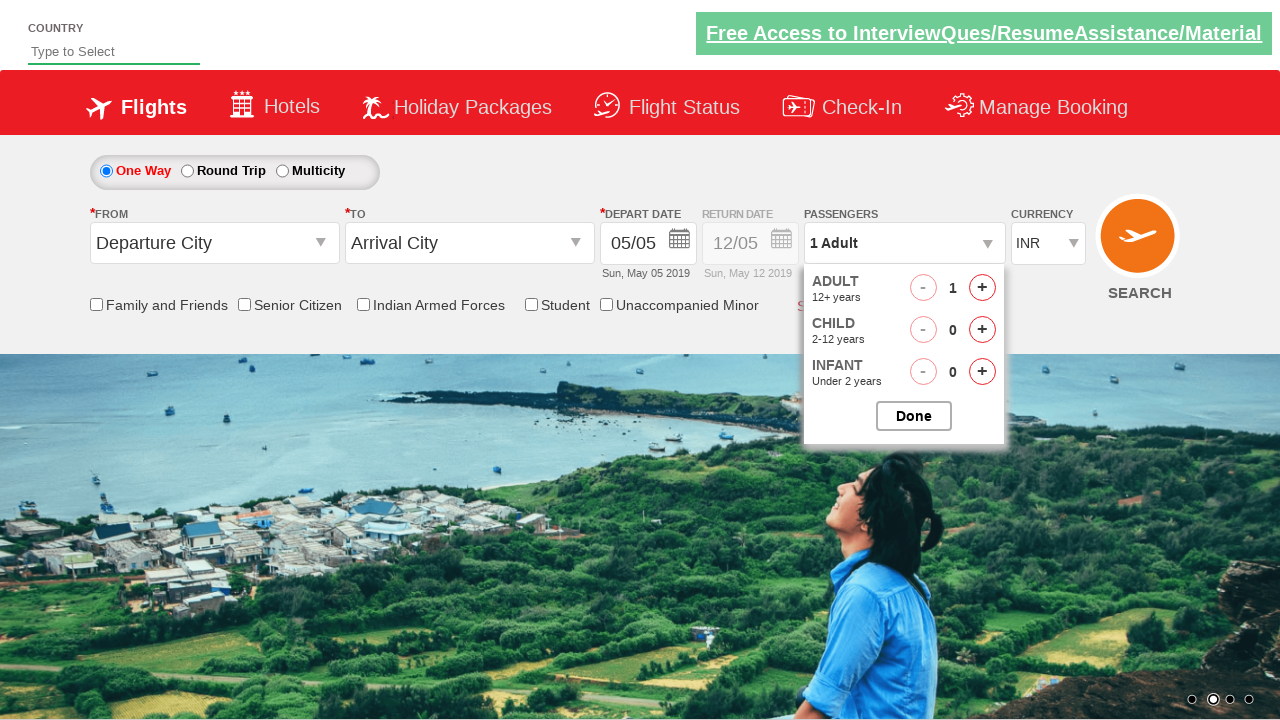

Clicked increment adult button (iteration 1 of 4) at (982, 288) on #hrefIncAdt
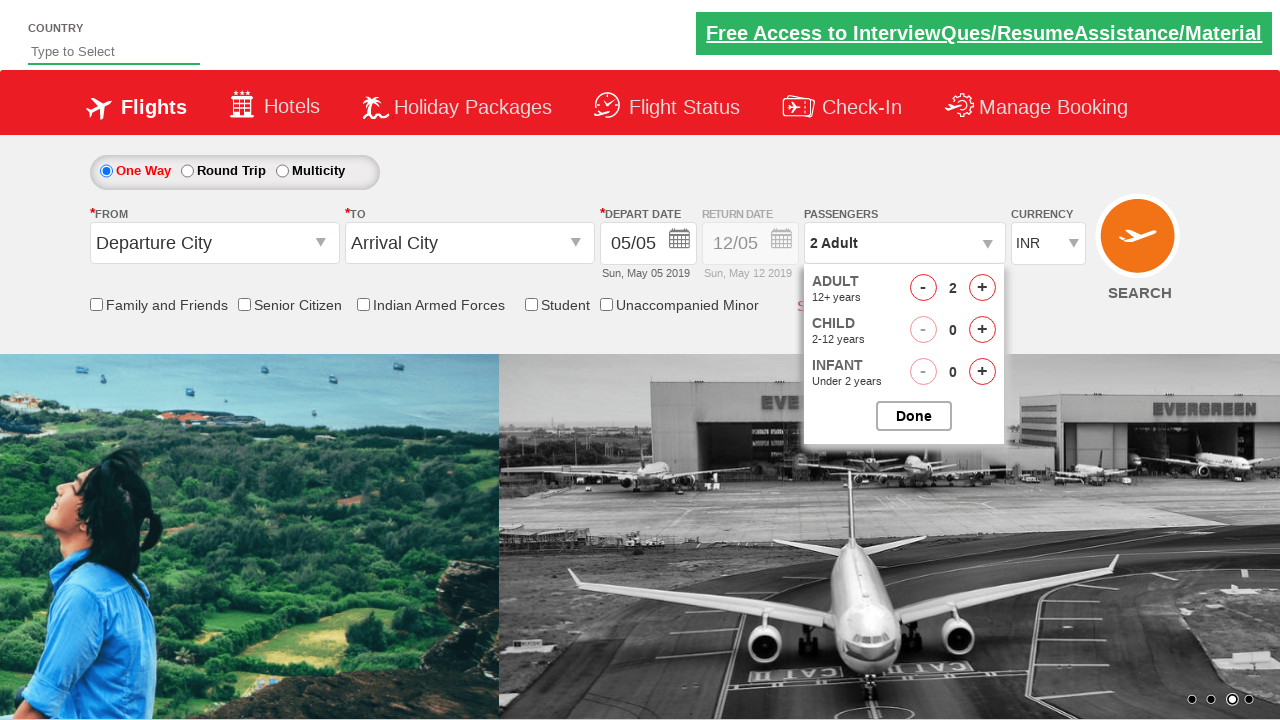

Clicked increment adult button (iteration 2 of 4) at (982, 288) on #hrefIncAdt
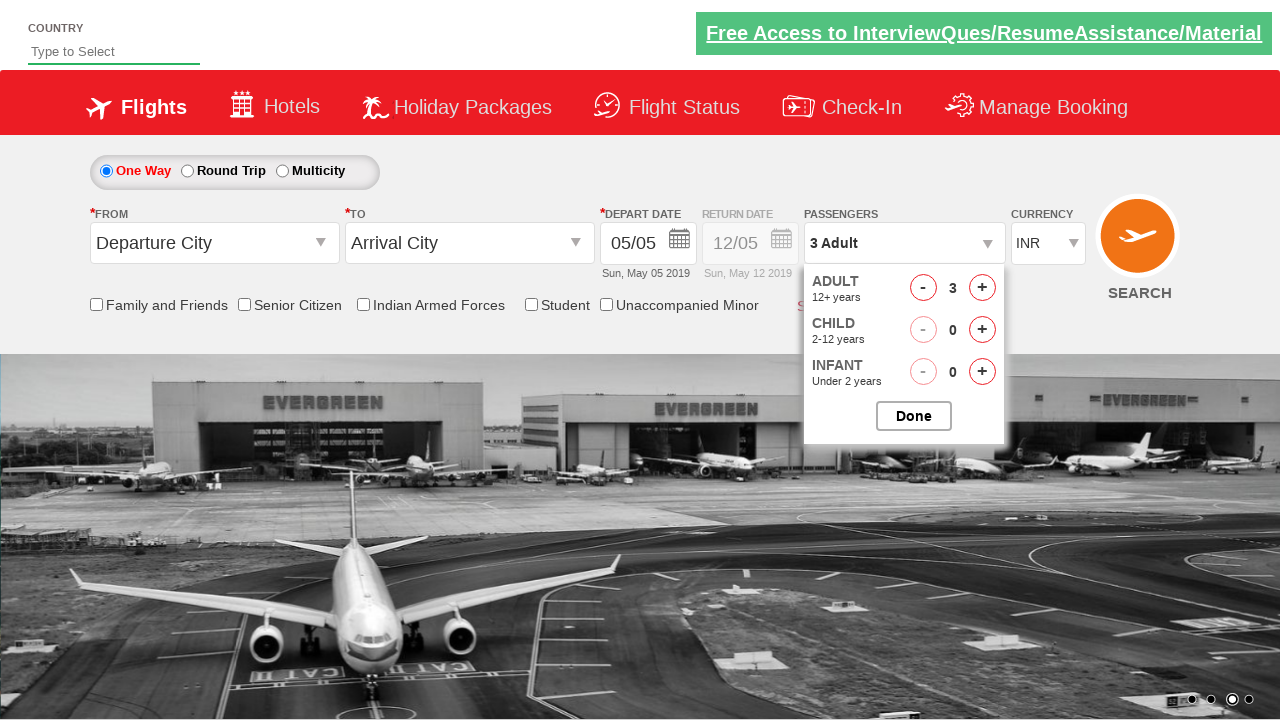

Clicked increment adult button (iteration 3 of 4) at (982, 288) on #hrefIncAdt
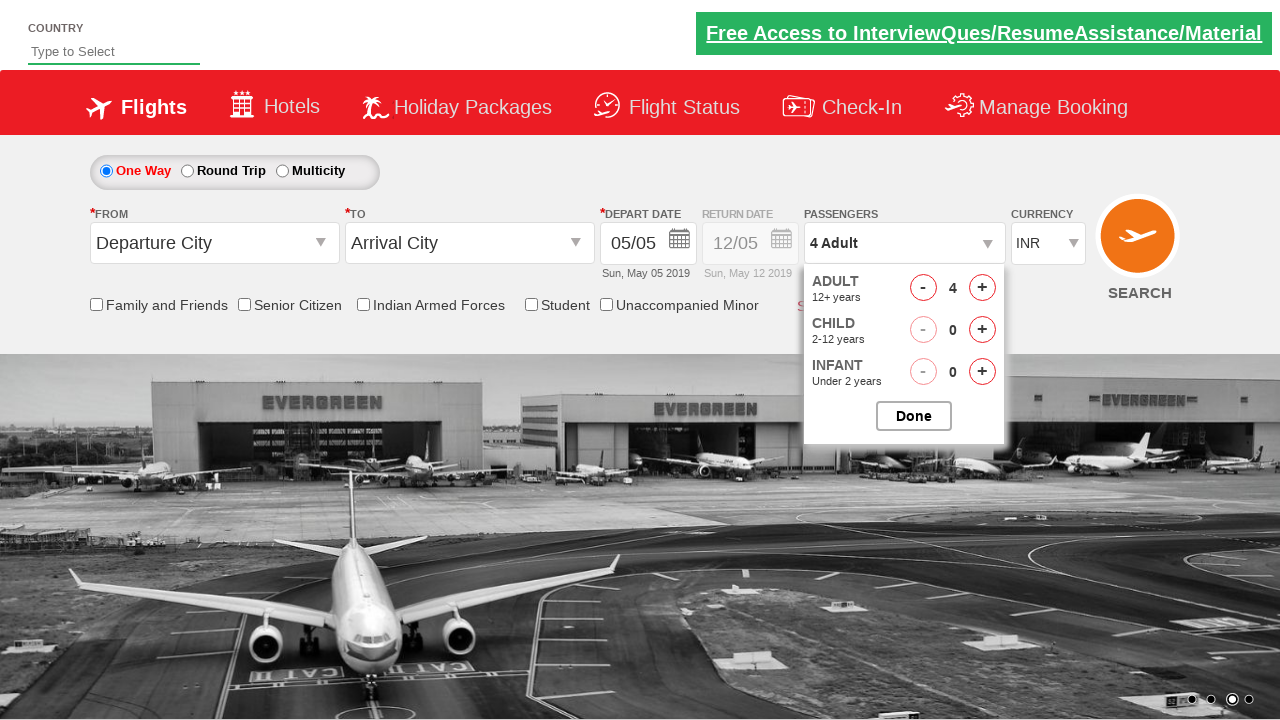

Clicked increment adult button (iteration 4 of 4) at (982, 288) on #hrefIncAdt
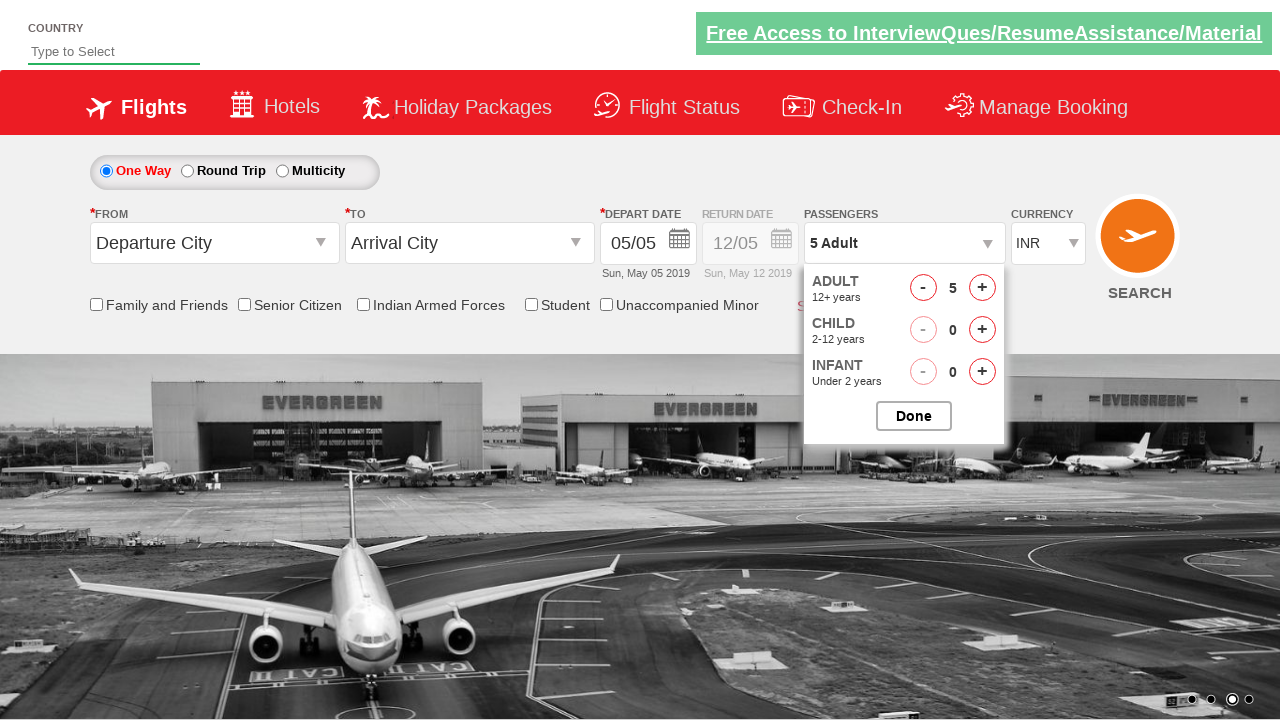

Closed the passenger selection dropdown at (914, 416) on #btnclosepaxoption
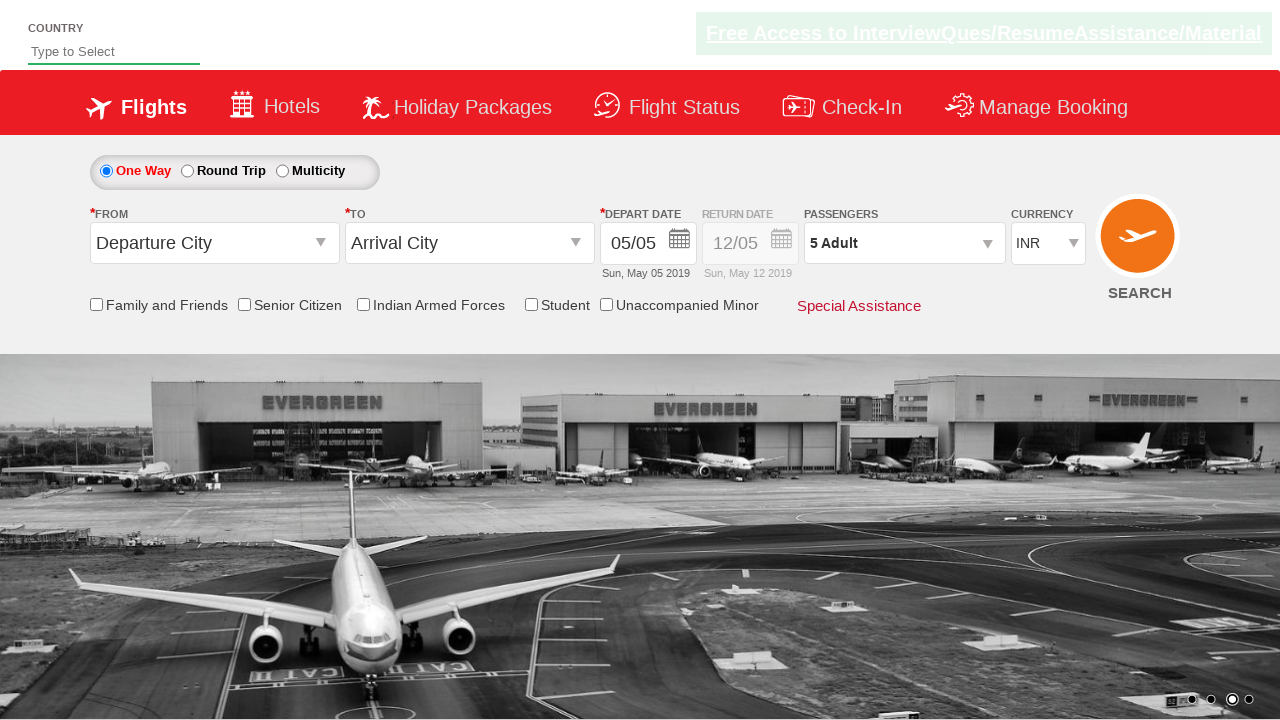

Retrieved updated passenger info text: 5 Adult
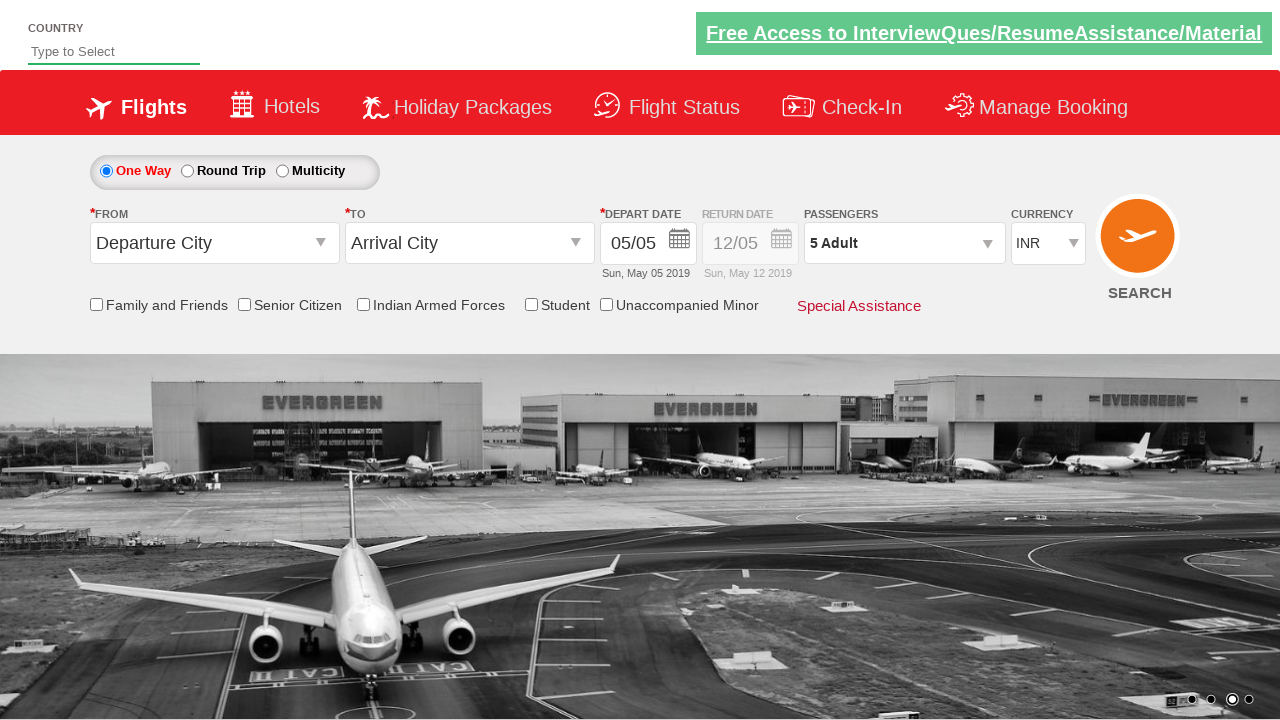

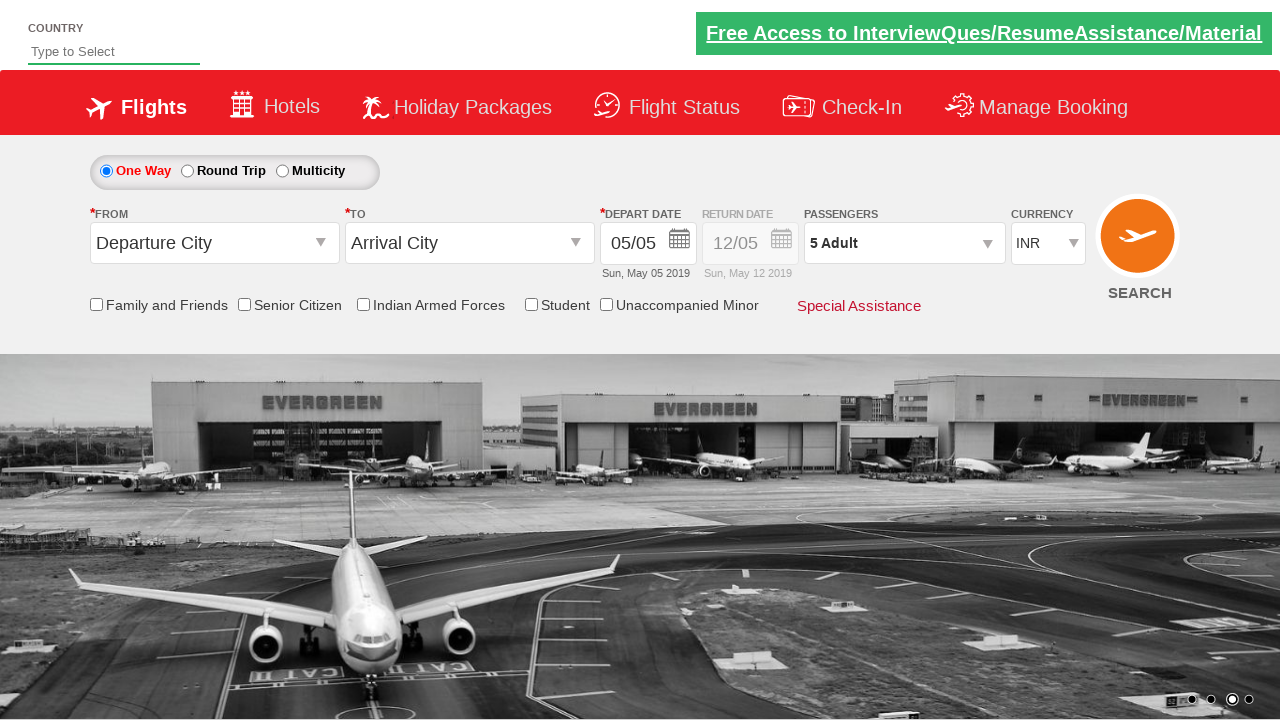